Tests autosuggest dropdown functionality by typing a partial text "can" in the autosuggest field and selecting "Canada" from the dropdown suggestions.

Starting URL: https://rahulshettyacademy.com/dropdownsPractise/

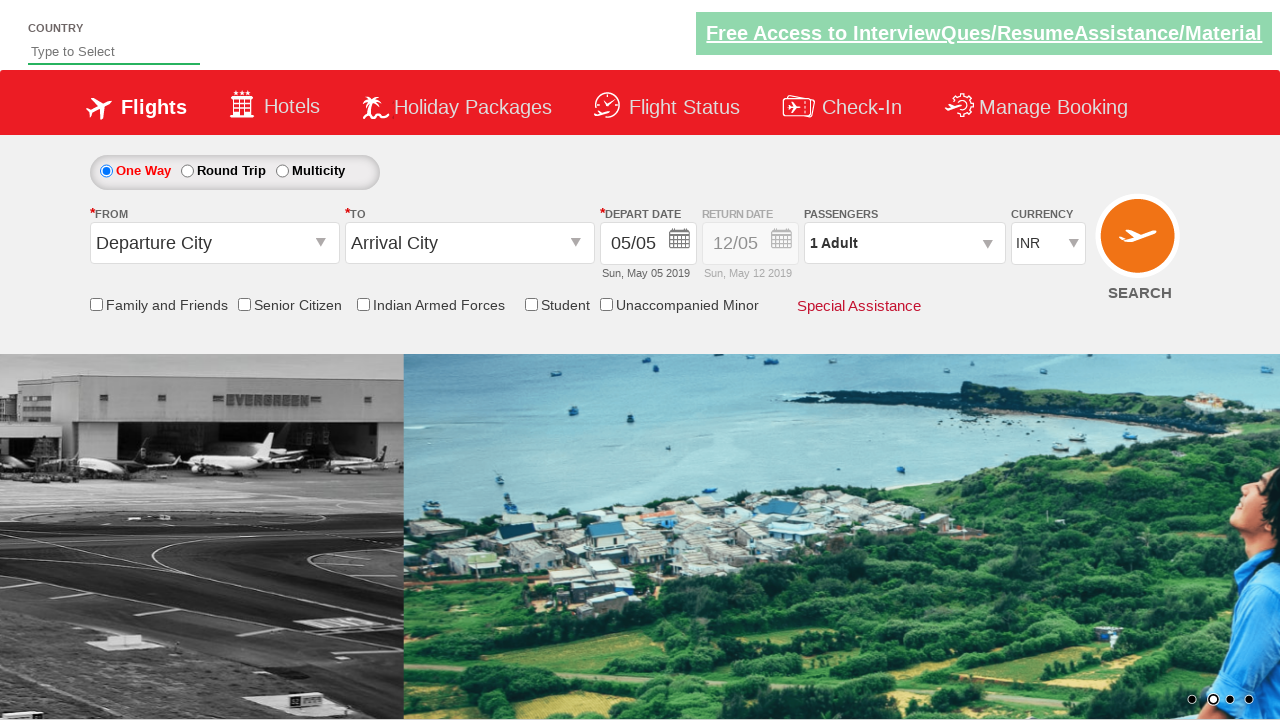

Filled autosuggest field with 'can' to trigger dropdown suggestions on #autosuggest
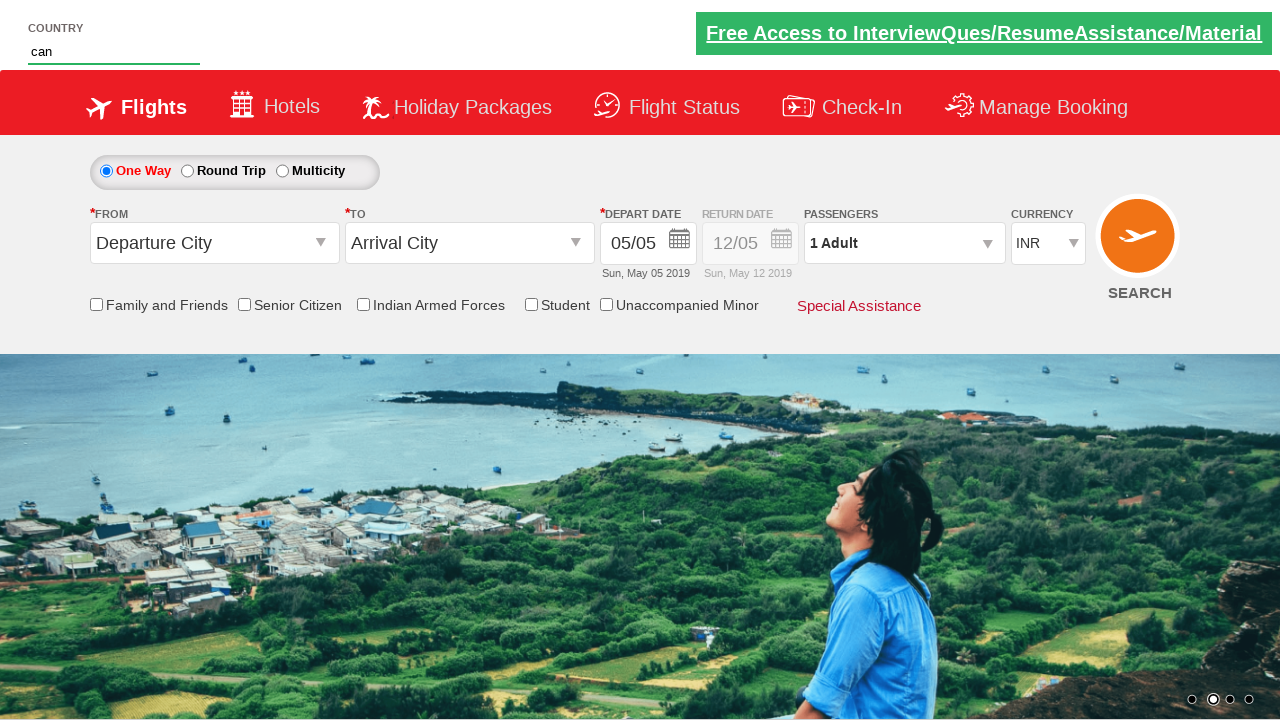

Autosuggest dropdown options loaded
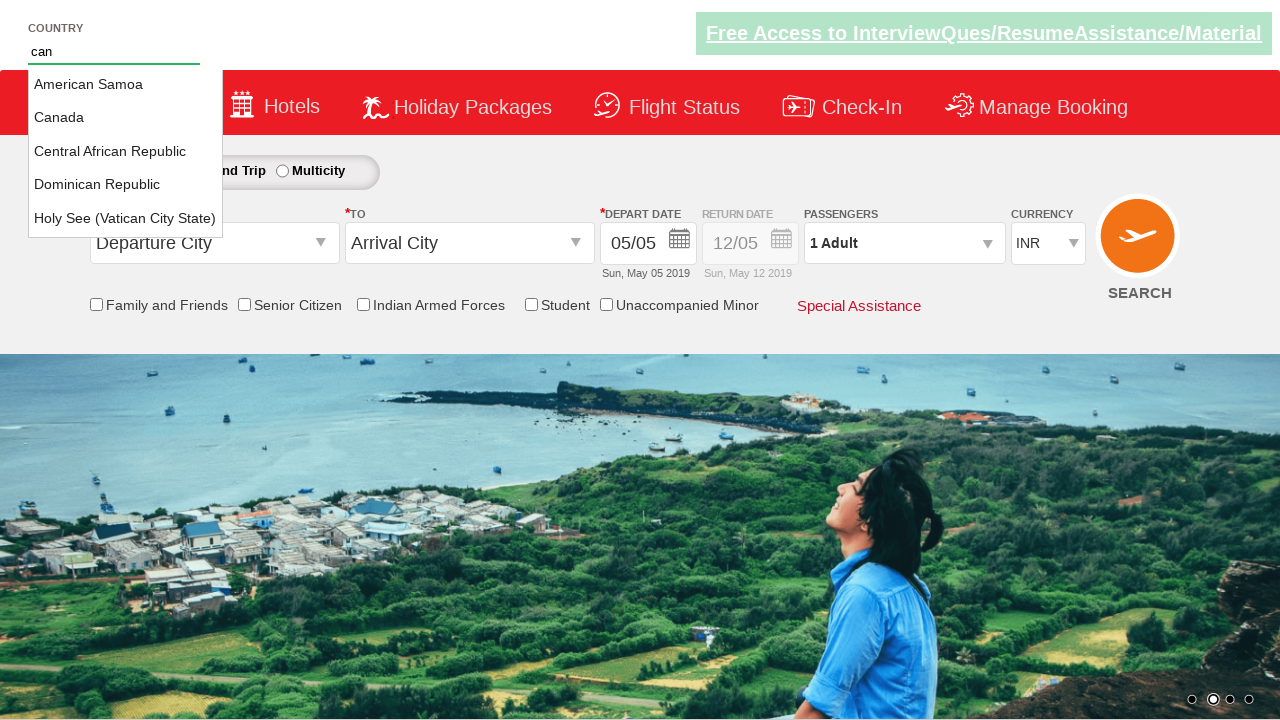

Located all autosuggest dropdown options
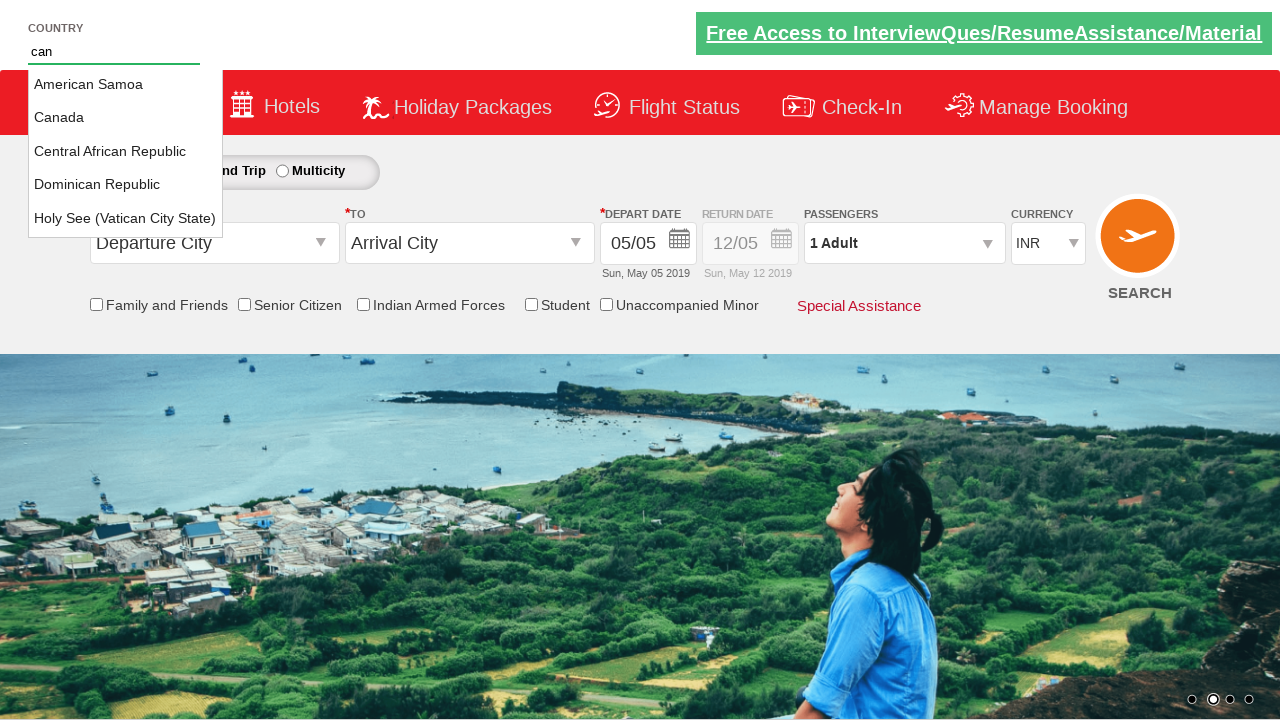

Found 5 dropdown options
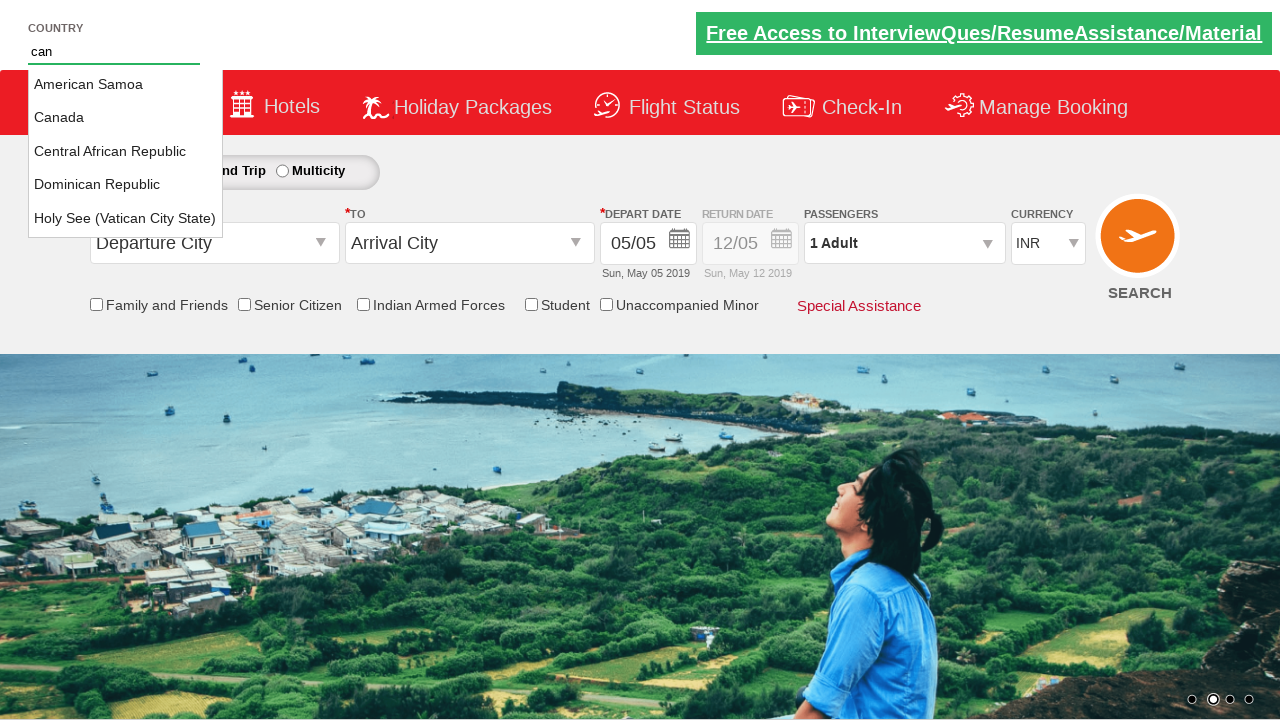

Selected 'Canada' from the autosuggest dropdown at (126, 118) on li.ui-menu-item a >> nth=1
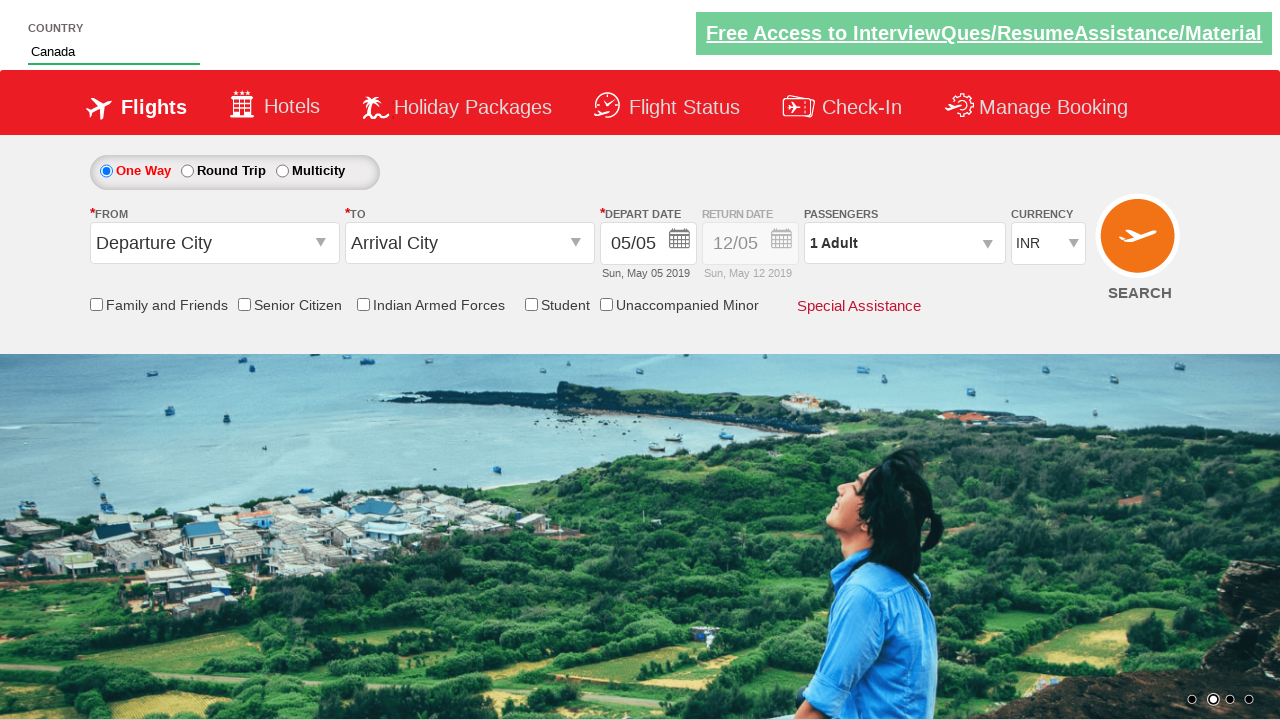

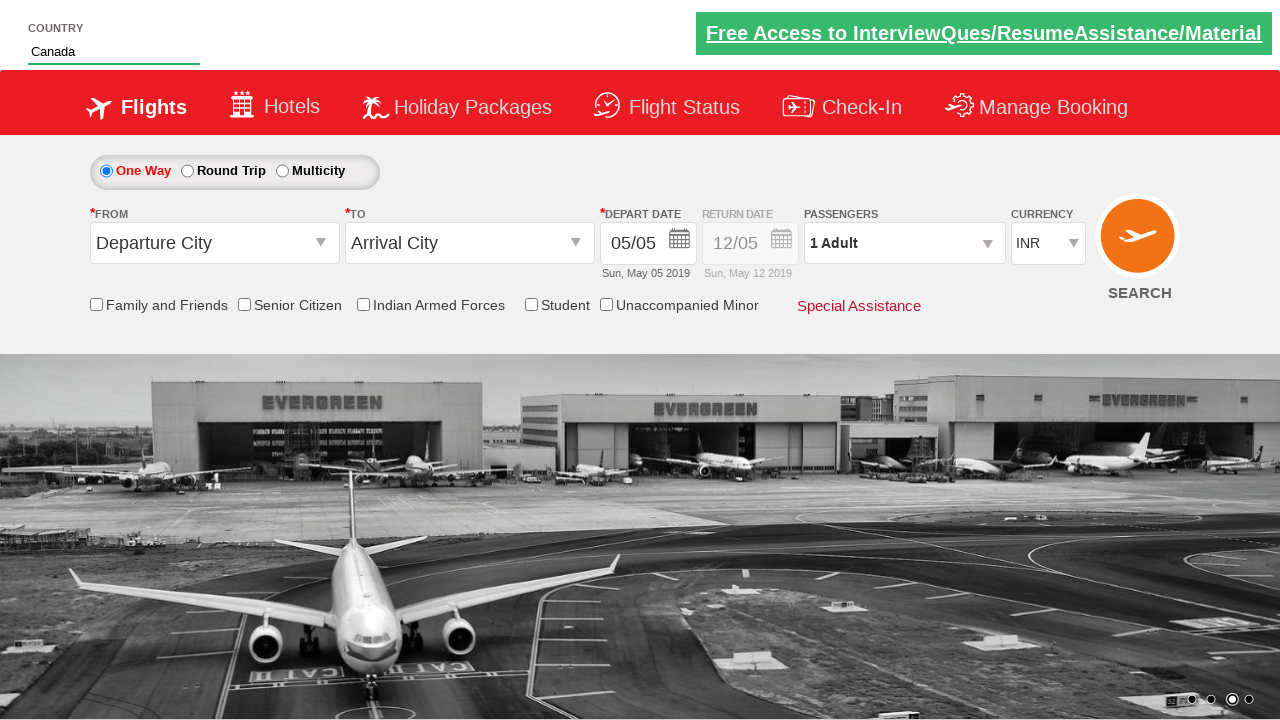